Tests dismissing/canceling a JavaScript confirm alert by clicking a tab, triggering a confirm box, and then dismissing the alert dialog.

Starting URL: http://demo.automationtesting.in/Alerts.html

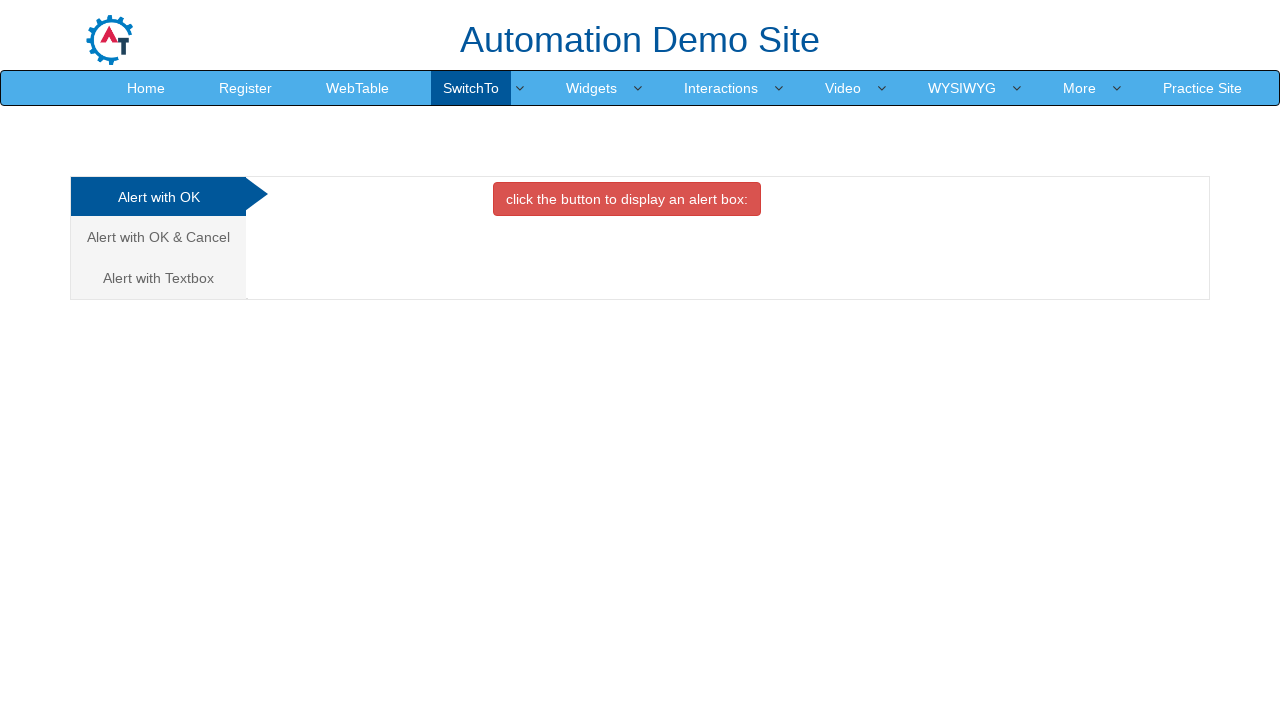

Clicked on the Cancel/Confirm tab at (158, 237) on a[href='#CancelTab']
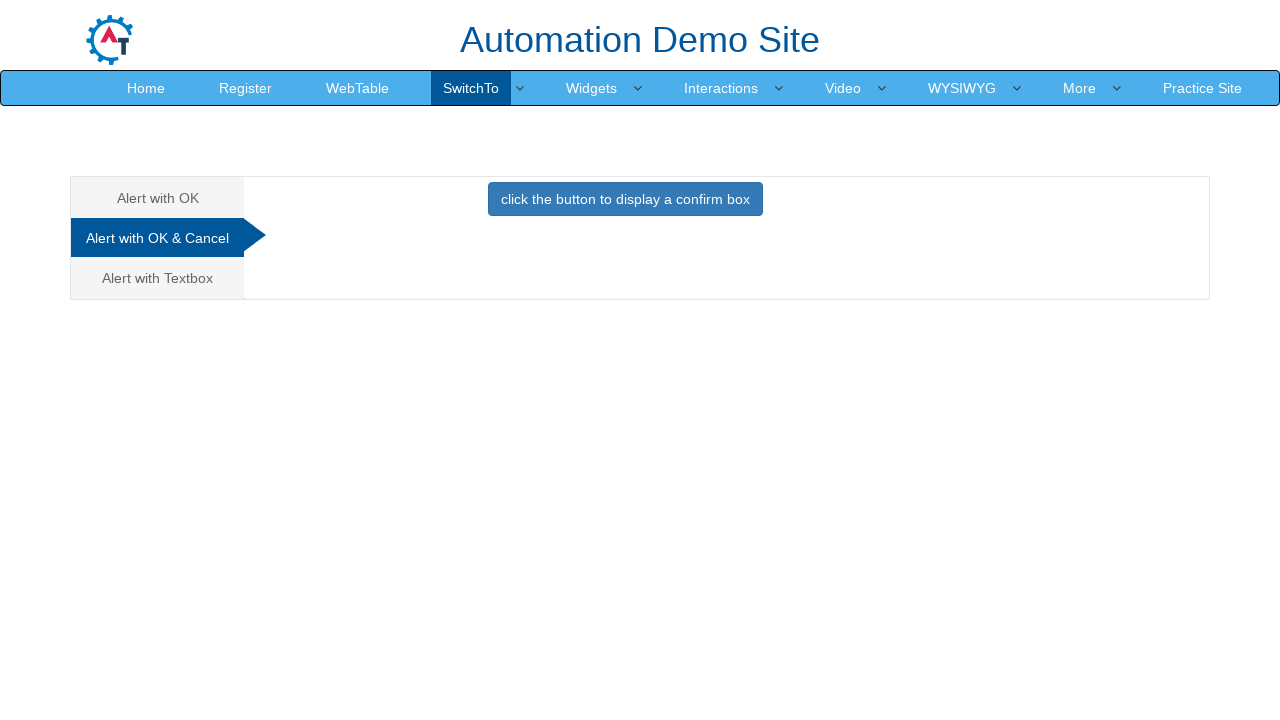

Clicked button to trigger confirm box at (625, 199) on button[onclick='confirmbox()']
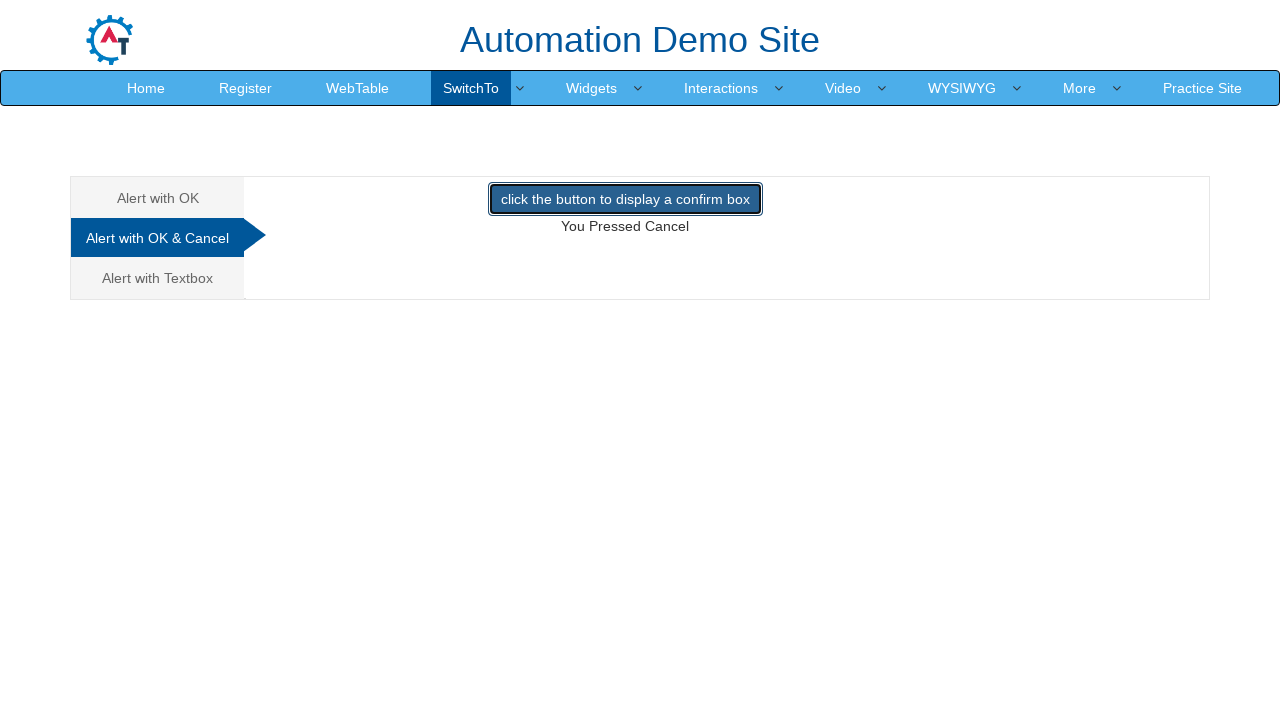

Set up dialog handler to dismiss alerts
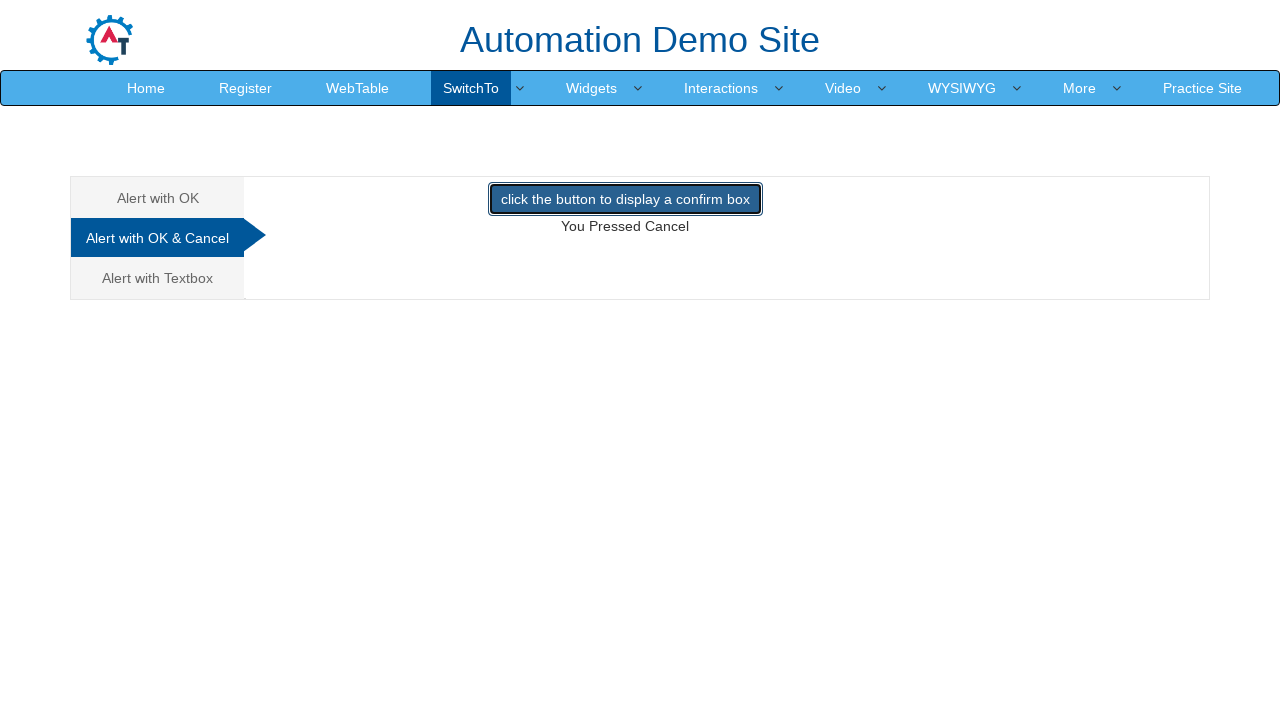

Re-clicked button to trigger confirm dialog and dismiss it at (625, 199) on button[onclick='confirmbox()']
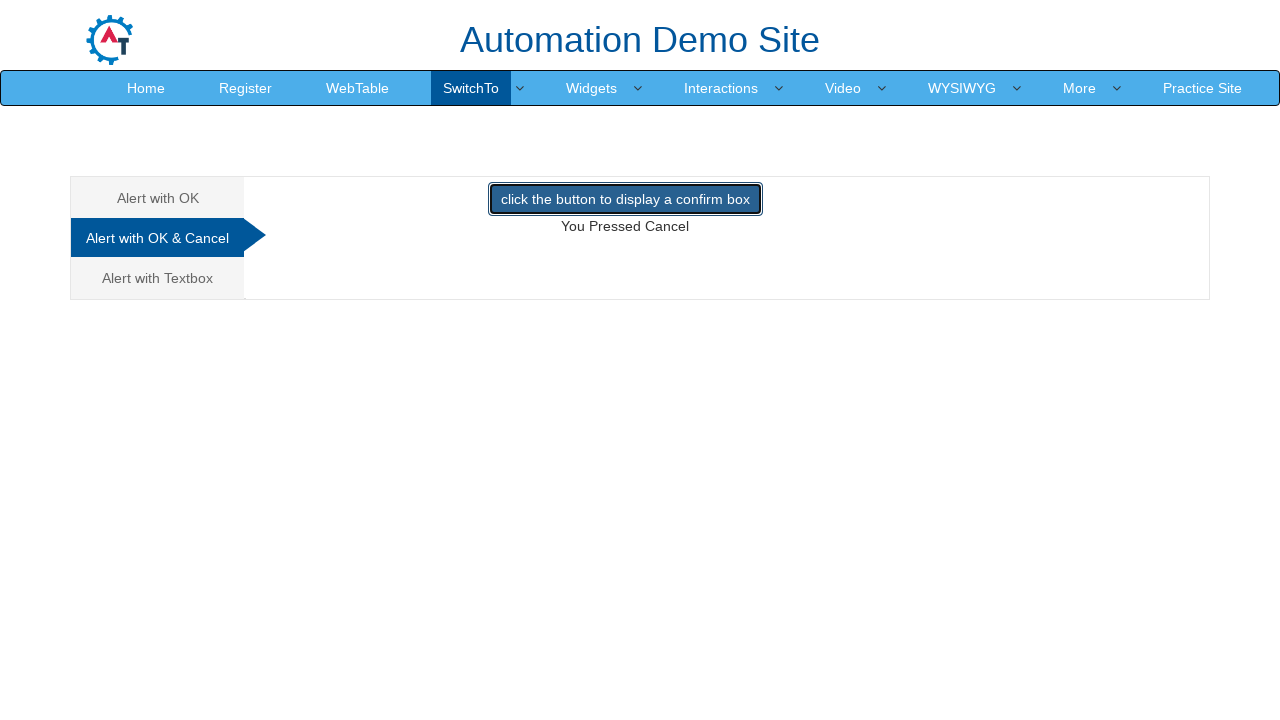

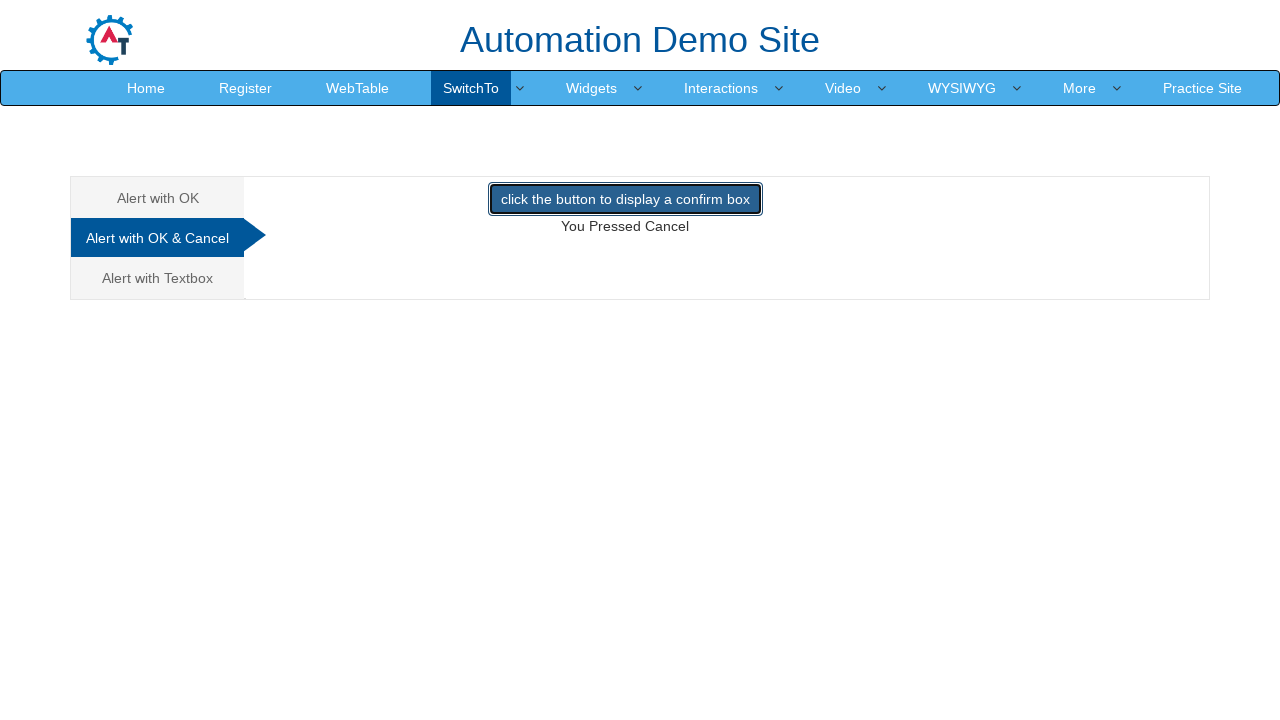